Clicks a button that enables a checkbox, then waits for and clicks the checkbox once it becomes clickable

Starting URL: http://omayo.blogspot.com/

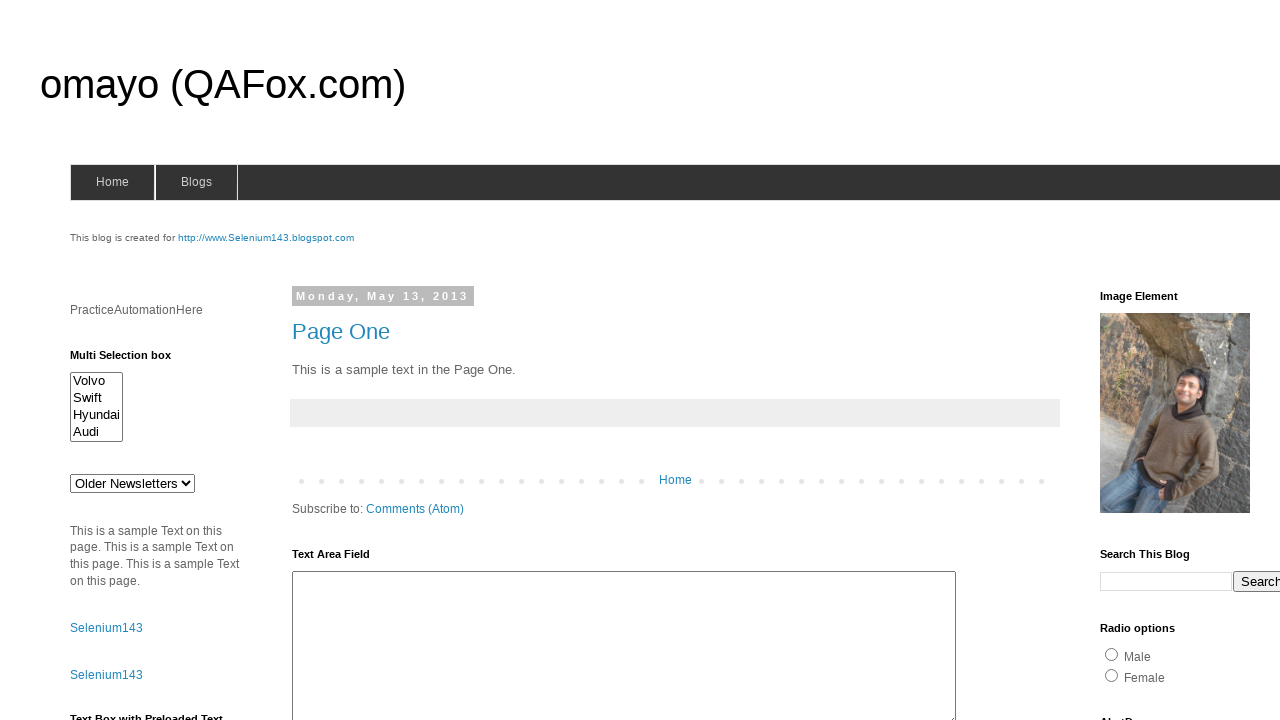

Clicked 'Check this' button to enable checkbox at (109, 528) on button:has-text('Check this')
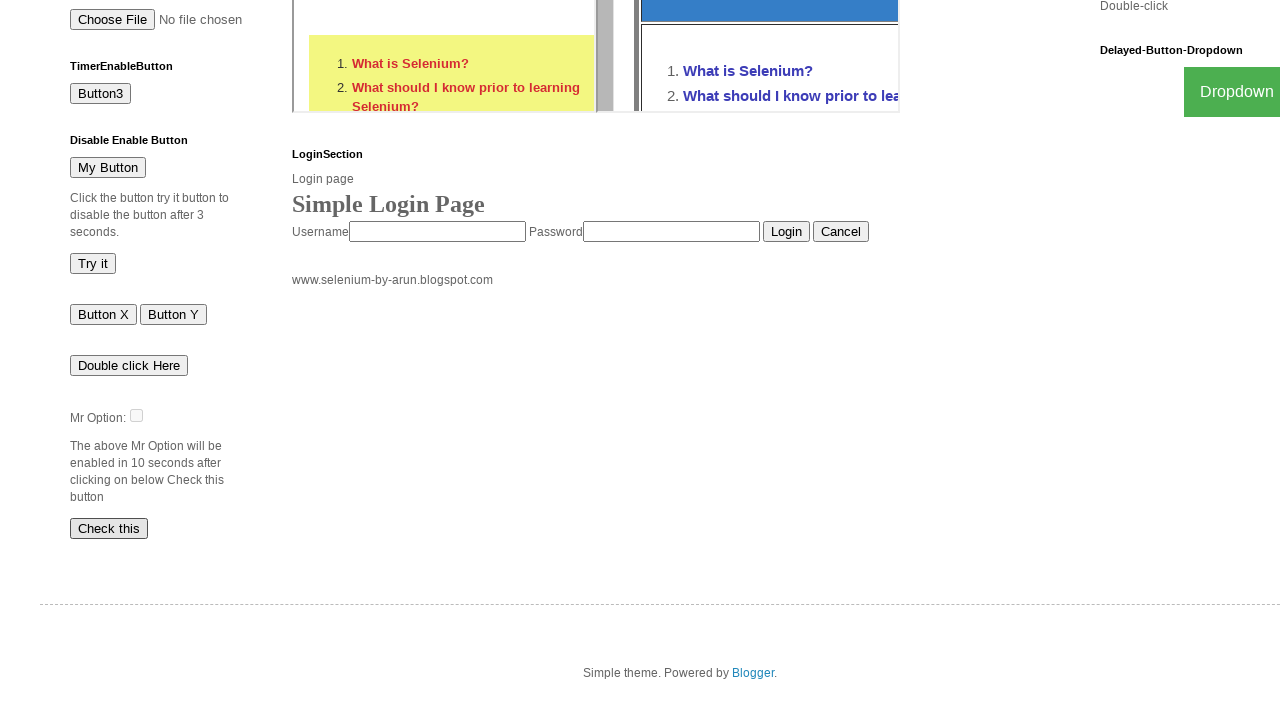

Checkbox element became visible
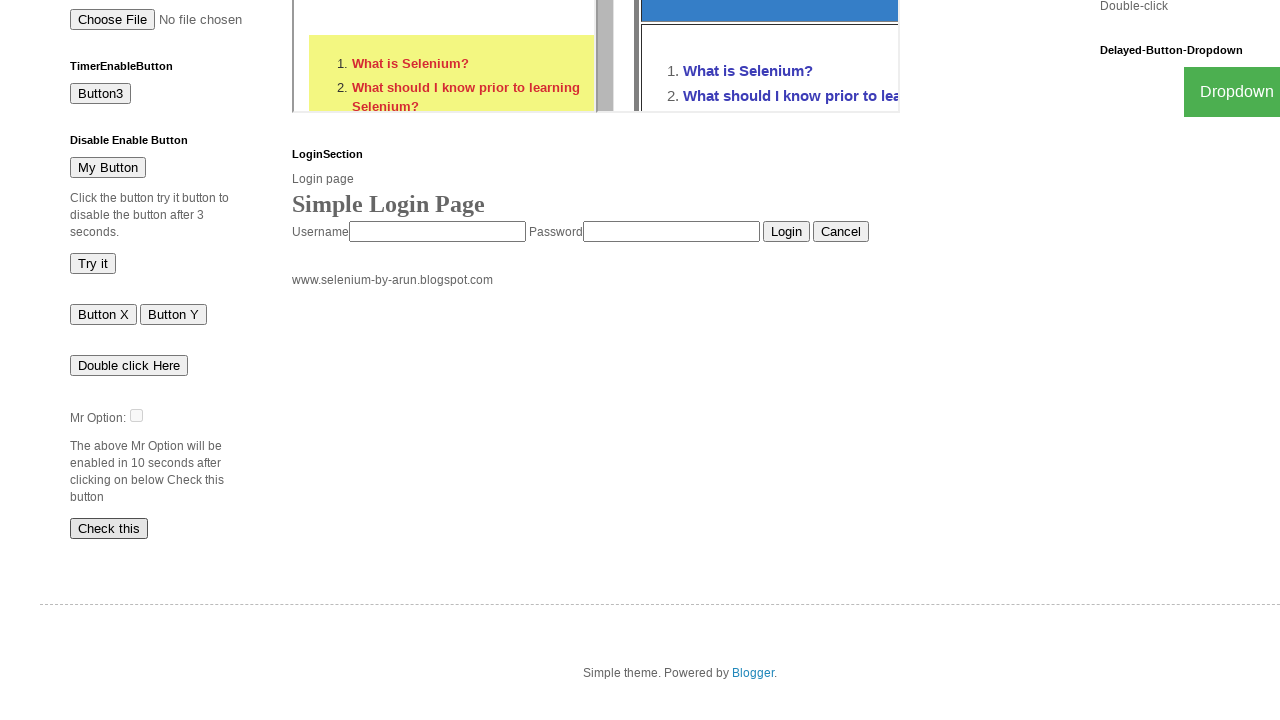

Clicked the now-clickable checkbox at (136, 415) on #dte
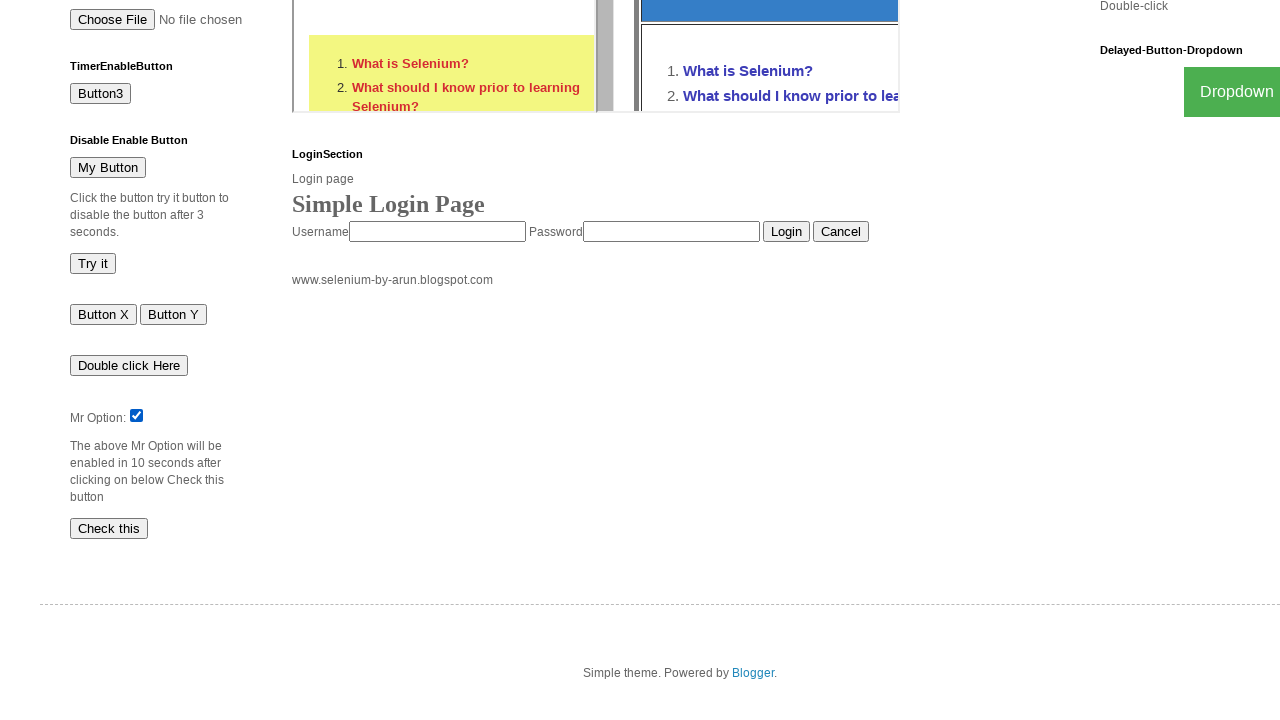

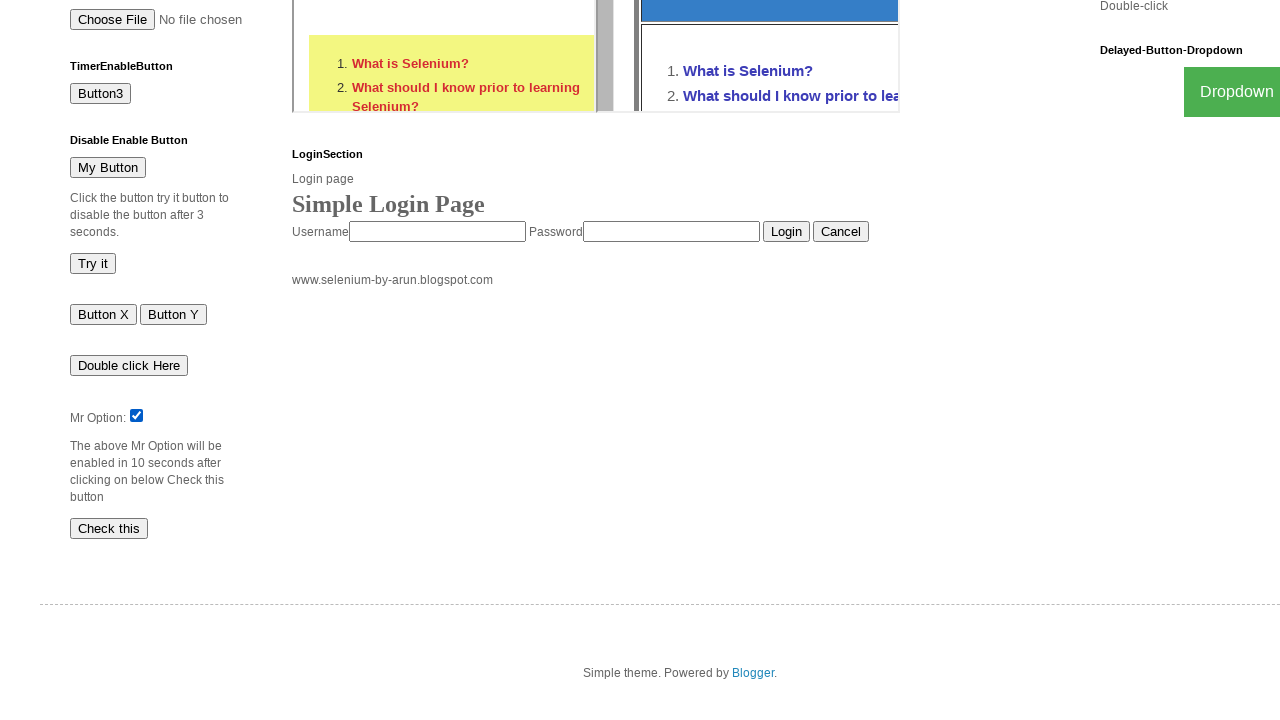